Tests accepting a JavaScript confirm popup by clicking the confirm button and accepting the dialog

Starting URL: https://the-internet.herokuapp.com/javascript_alerts

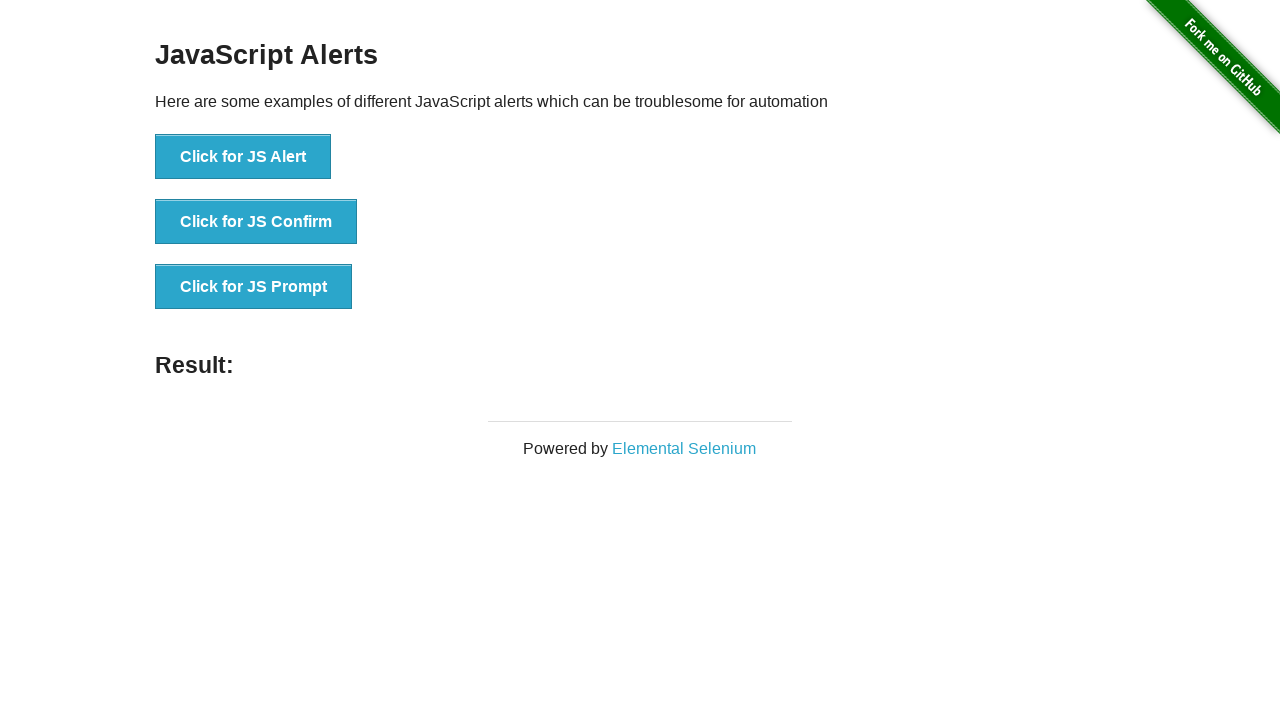

Set up dialog handler to accept confirm dialogs
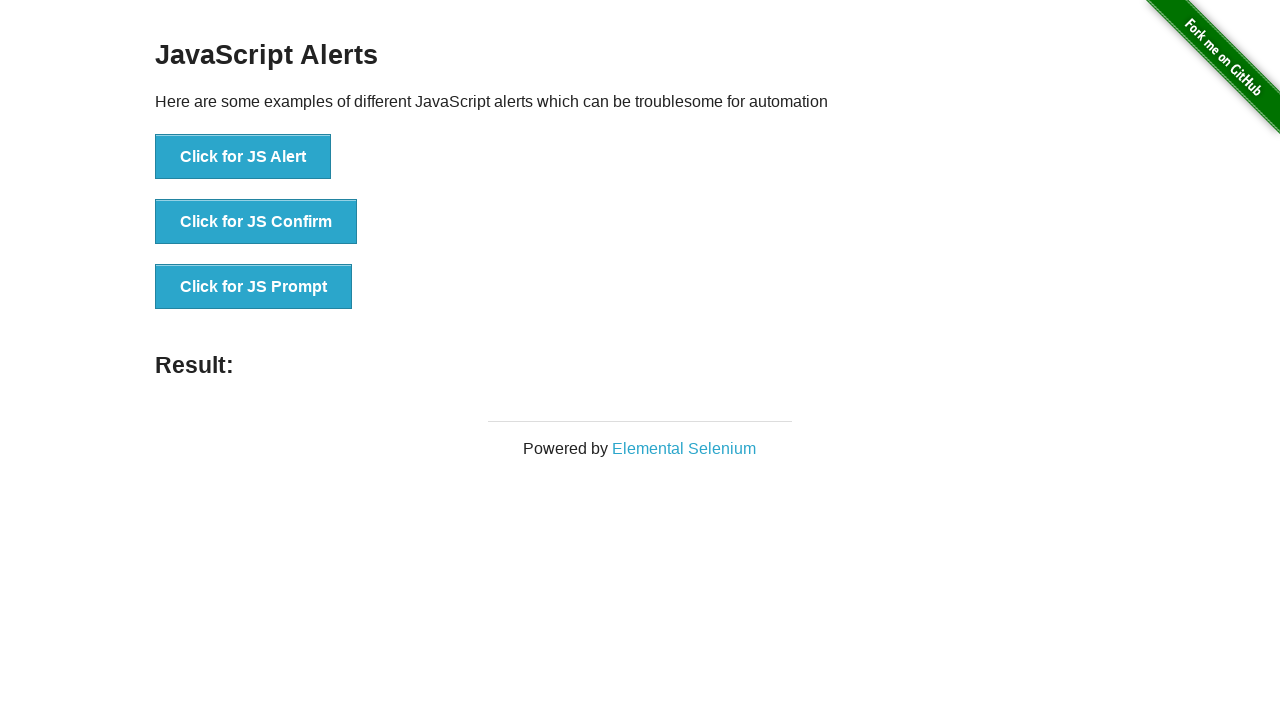

Clicked the 'Click for JS Confirm' button at (256, 222) on xpath=//button[.='Click for JS Confirm']
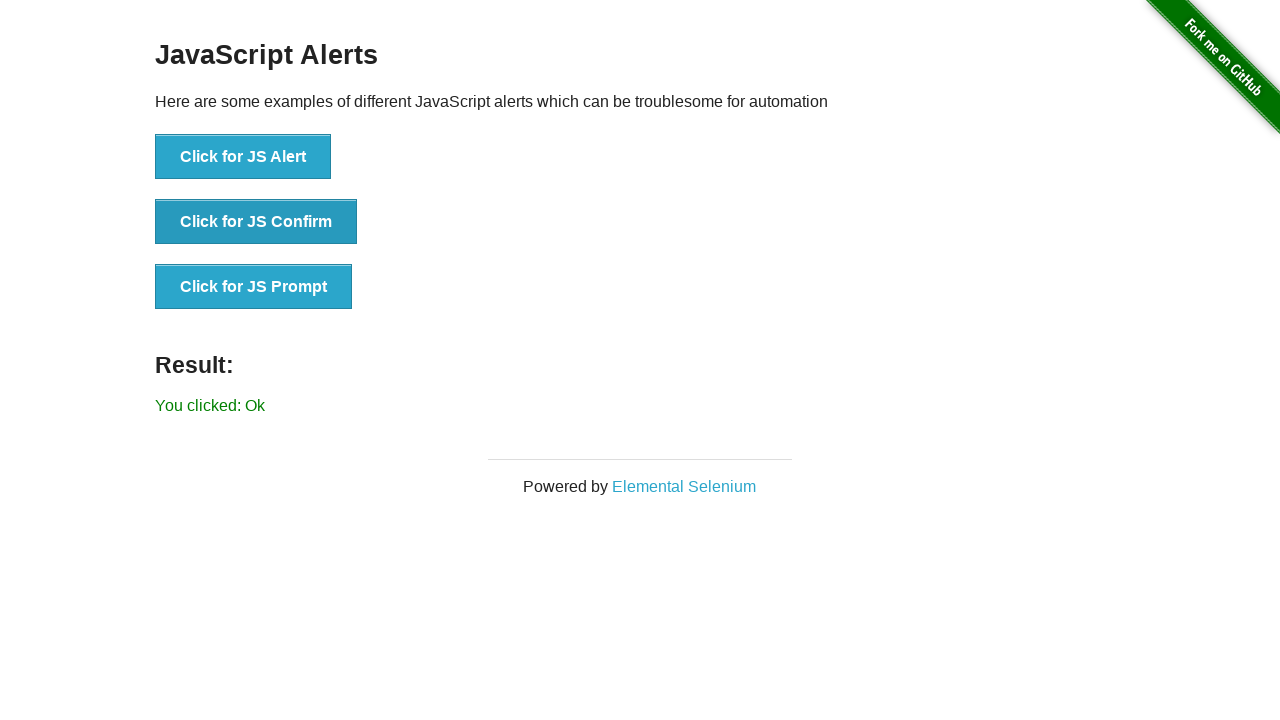

Result message element loaded
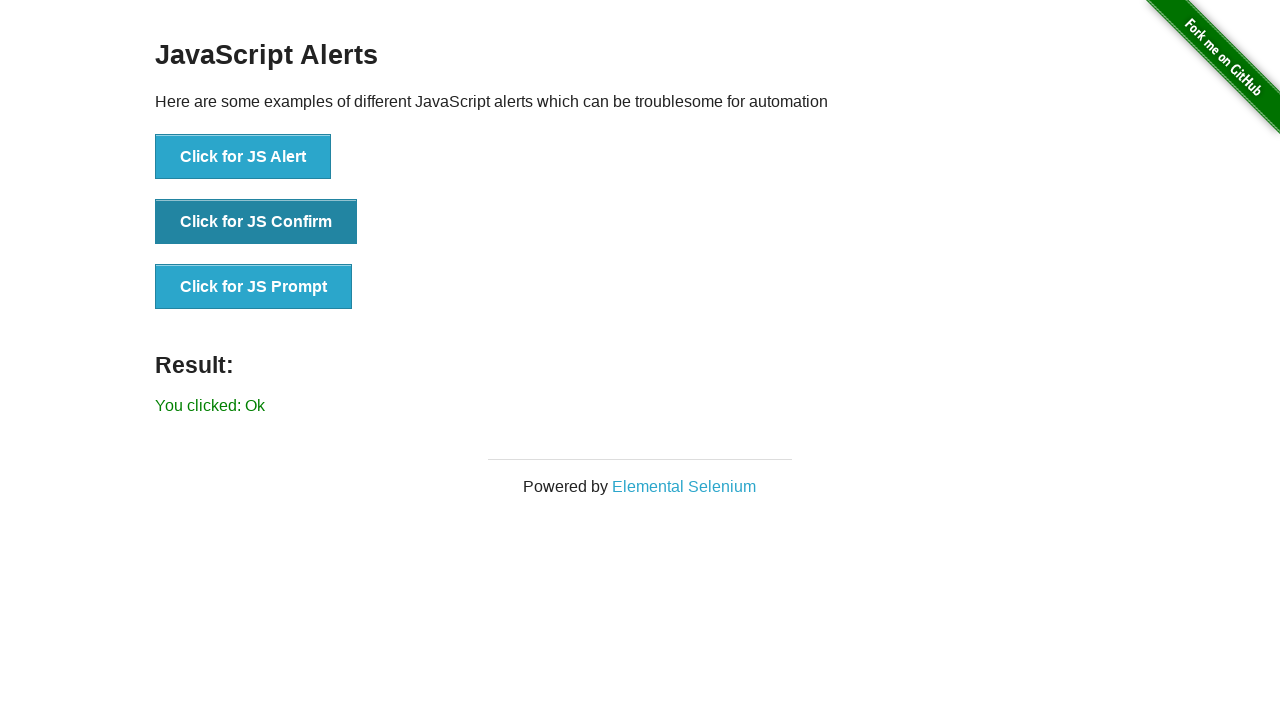

Verified that result message contains 'You clicked: Ok'
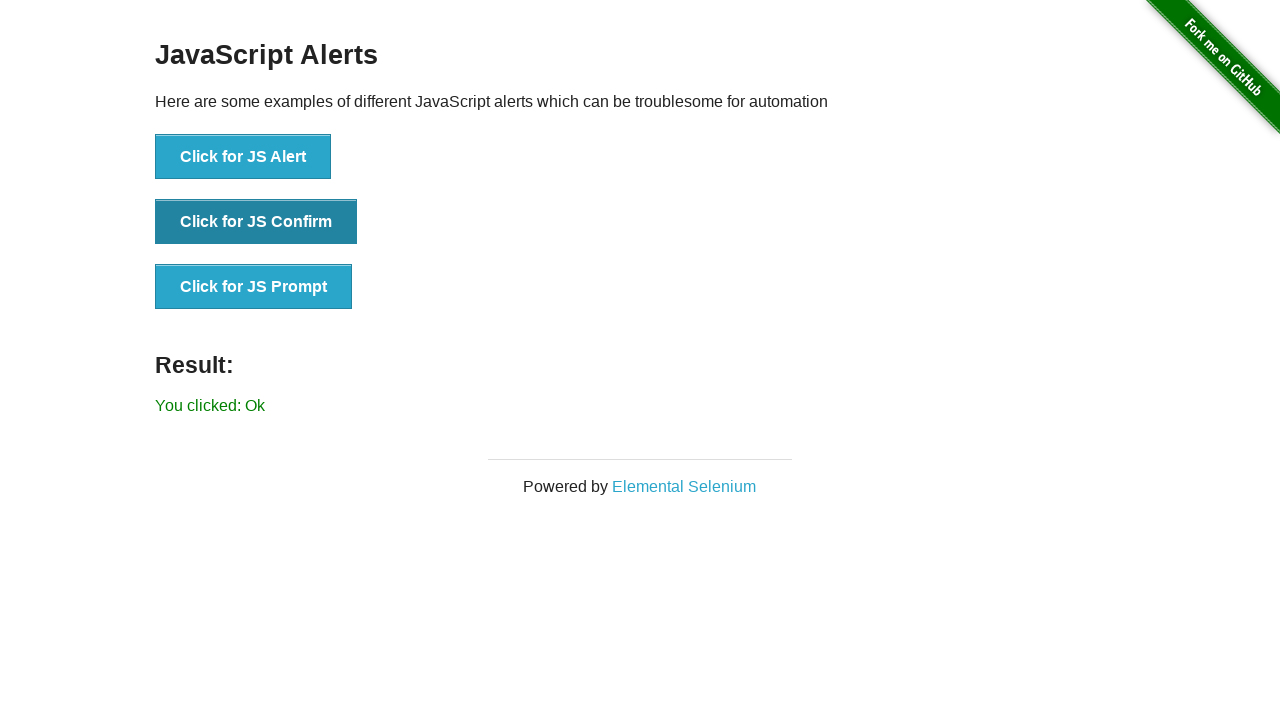

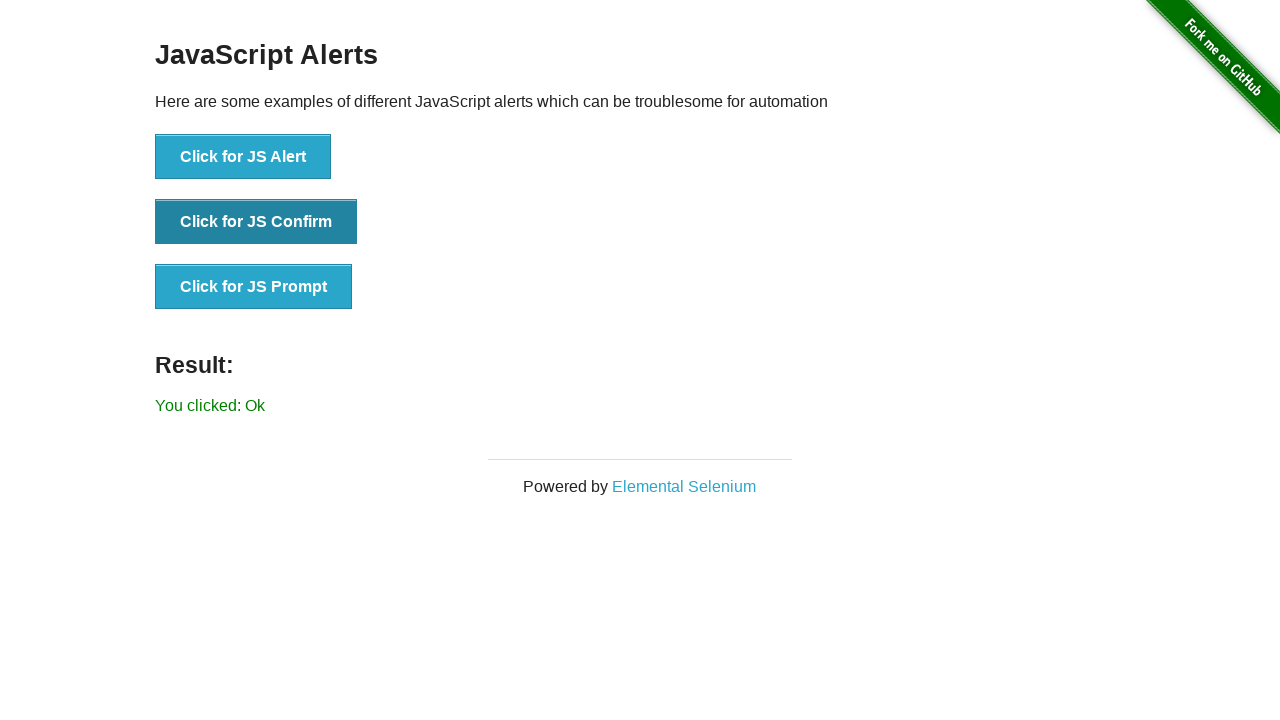